Tests handling of stale element exceptions by refreshing the page and re-locating a checkbox element before clicking it

Starting URL: https://the-internet.herokuapp.com/checkboxes

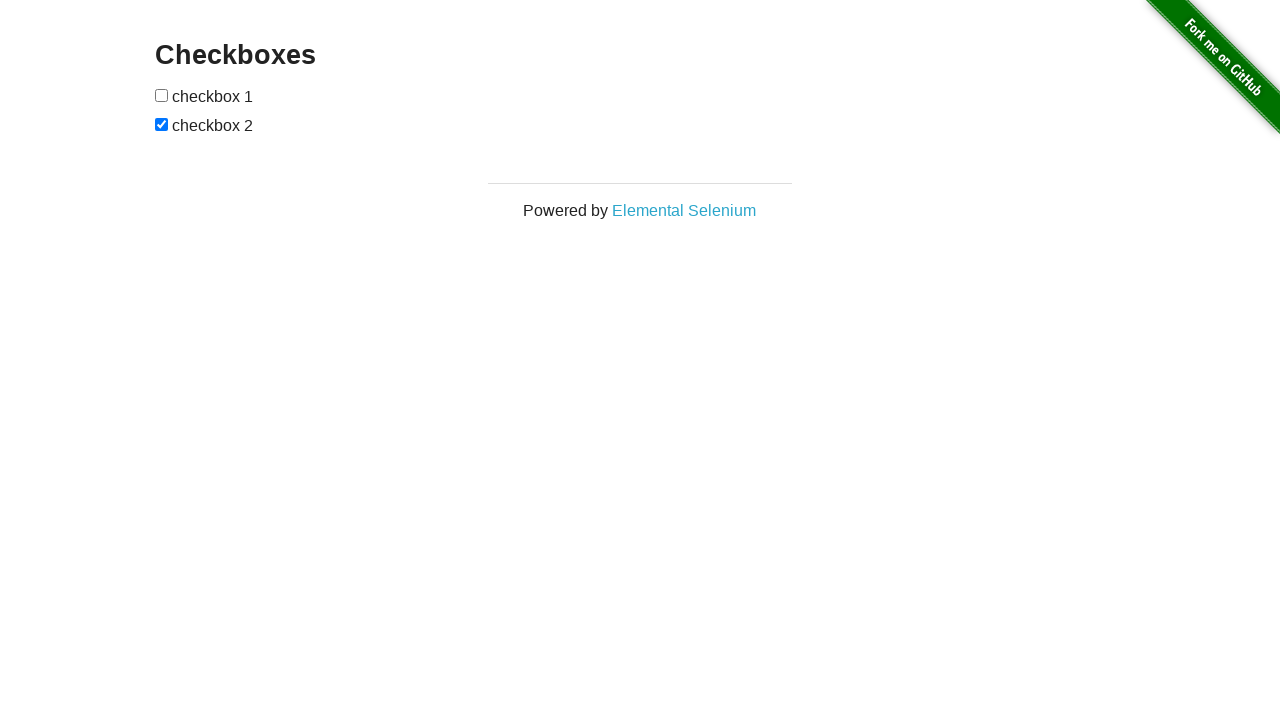

Located first checkbox element using XPath selector
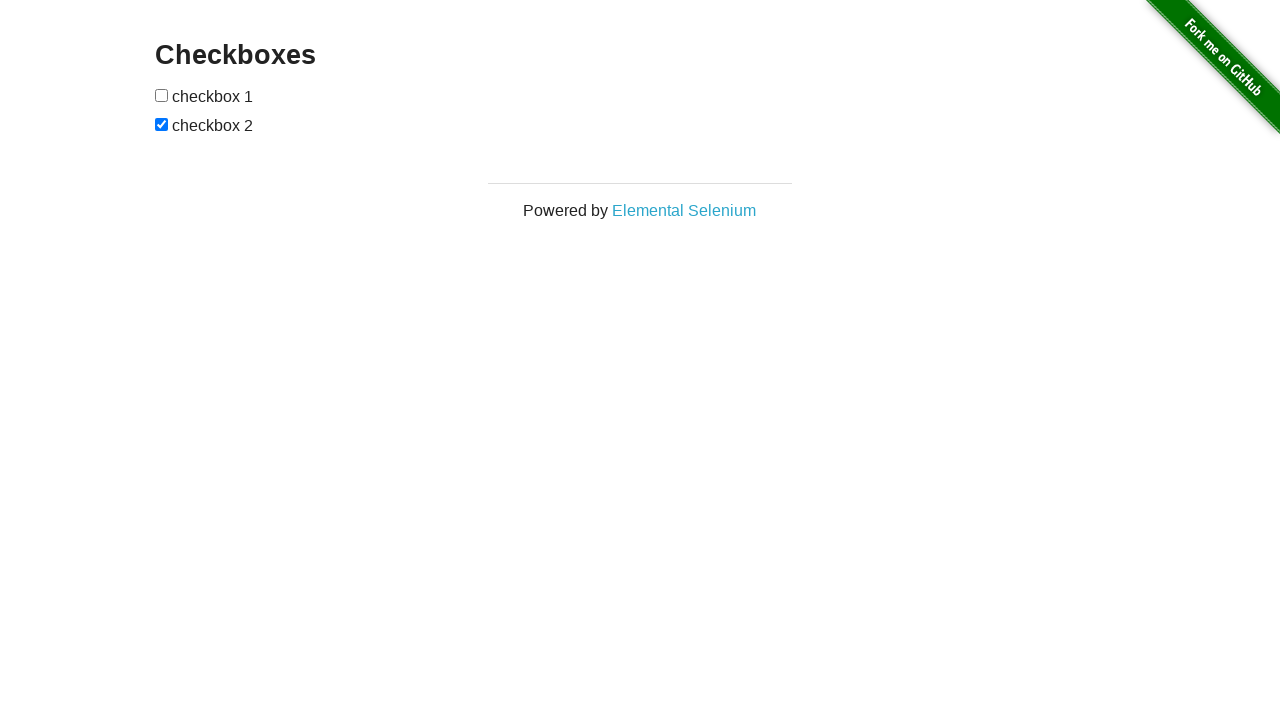

Refreshed the page to make the element stale
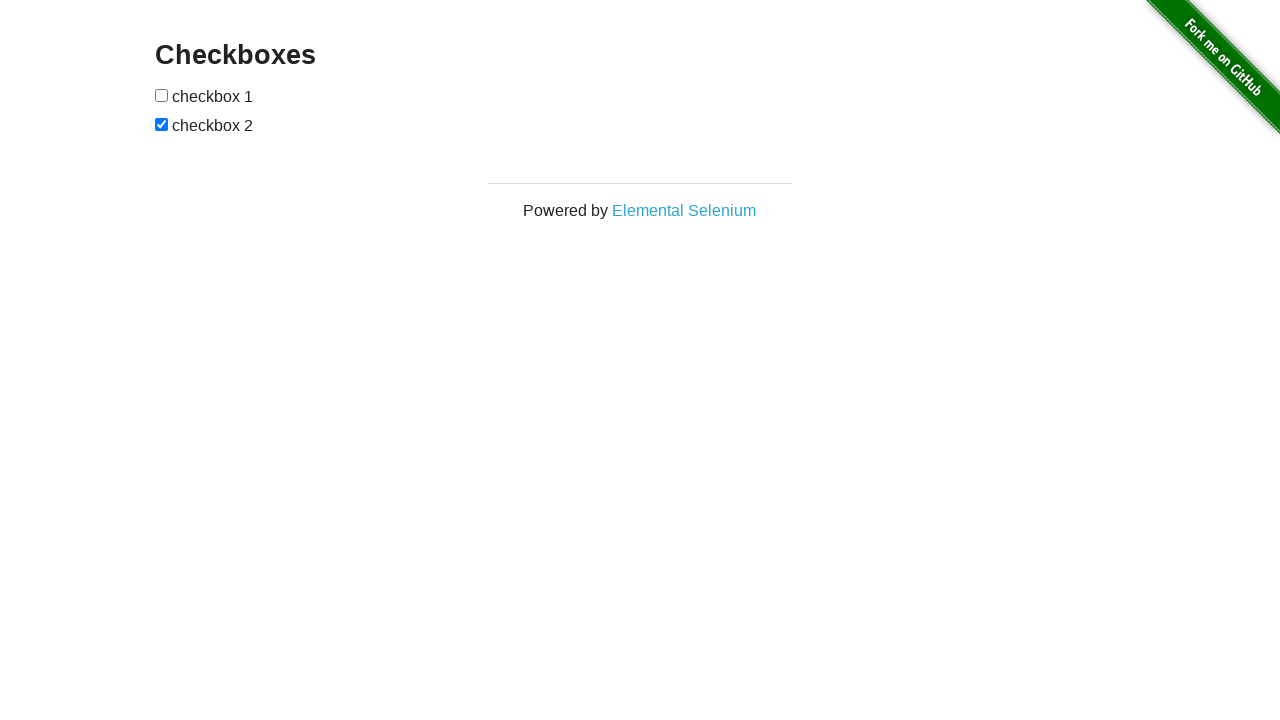

Re-located and clicked the first checkbox after page refresh at (162, 95) on (//input[@type='checkbox'])[1]
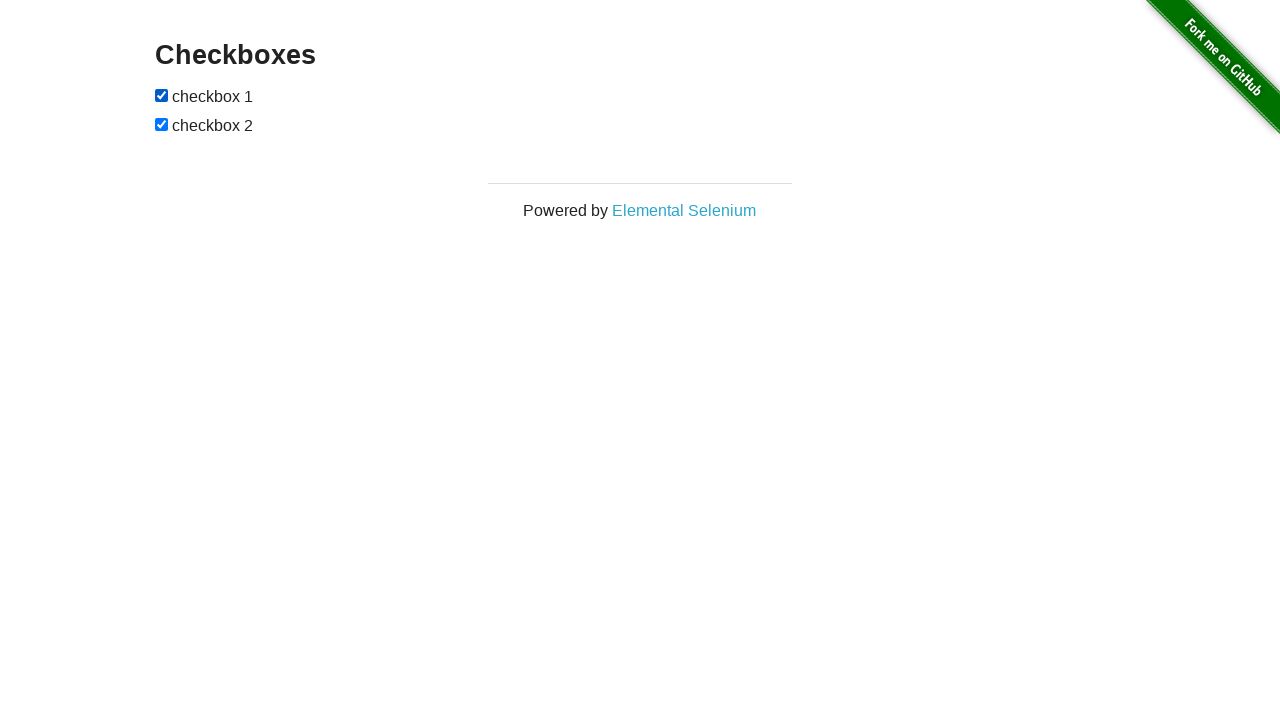

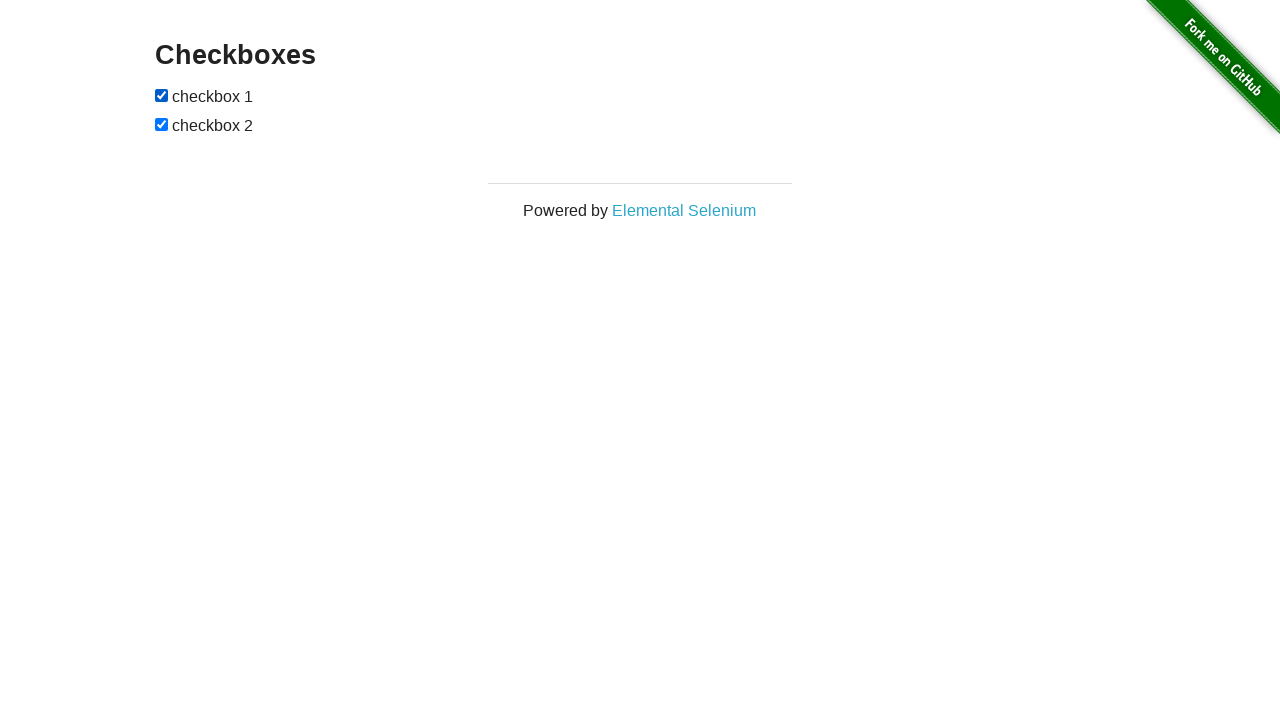